Tests hover interaction by navigating to W3Schools and hovering over the tutorials navigation button

Starting URL: https://www.w3schools.com/

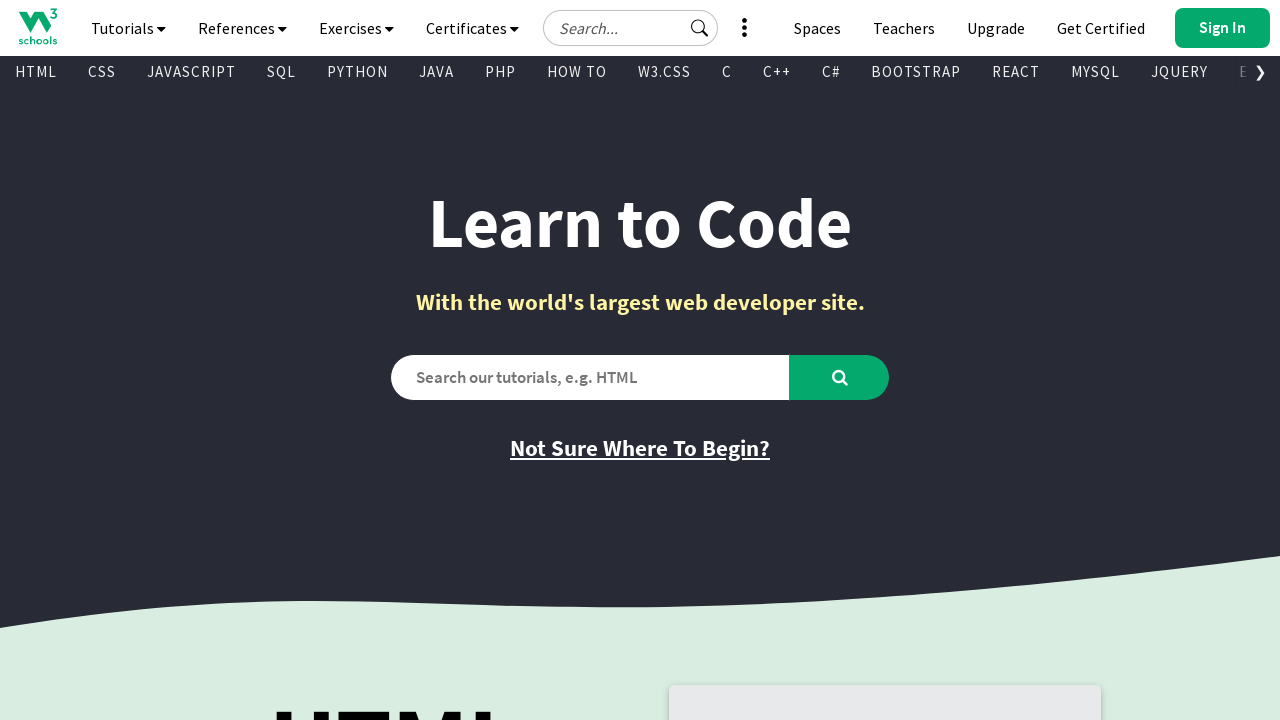

Hovered over the tutorials navigation button at (128, 28) on #navbtn_tutorials
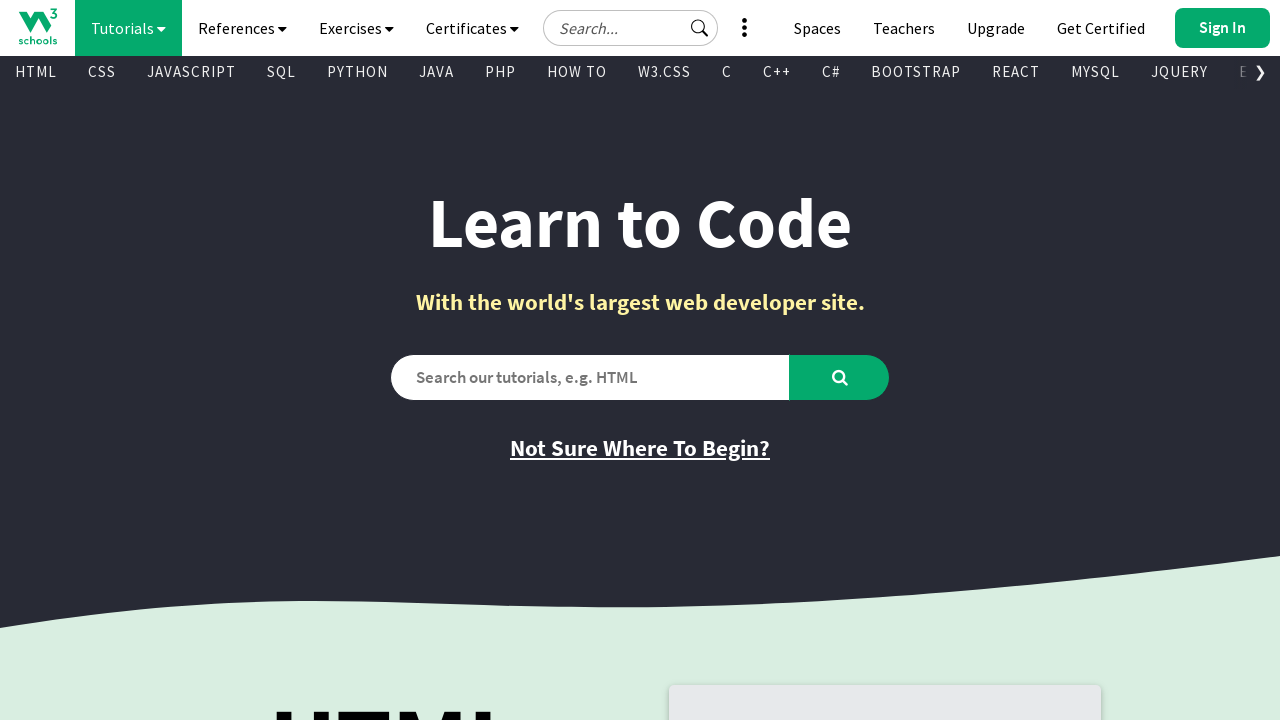

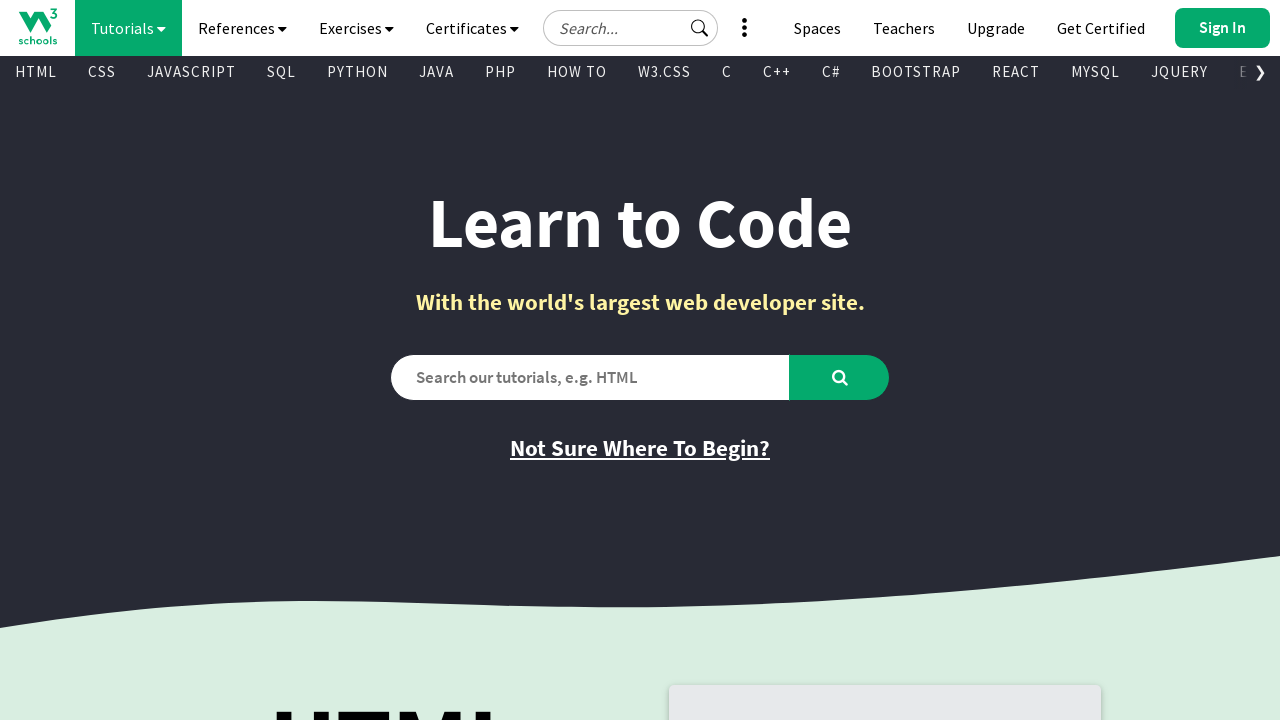